Tests iframe handling by navigating to W3Schools HTML tryit page, switching to the iframe, and verifying the header text

Starting URL: https://www.w3schools.com/html/tryit.asp?filename=tryhtml_default

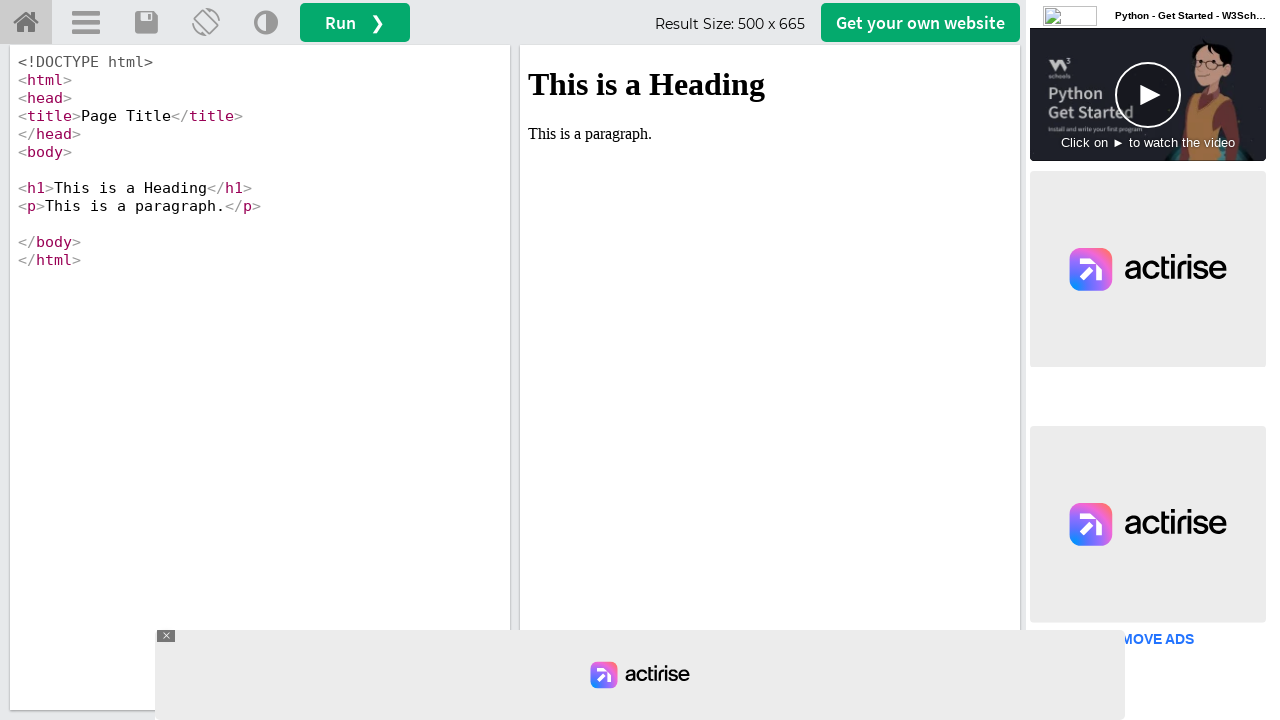

Navigated to W3Schools HTML tryit page
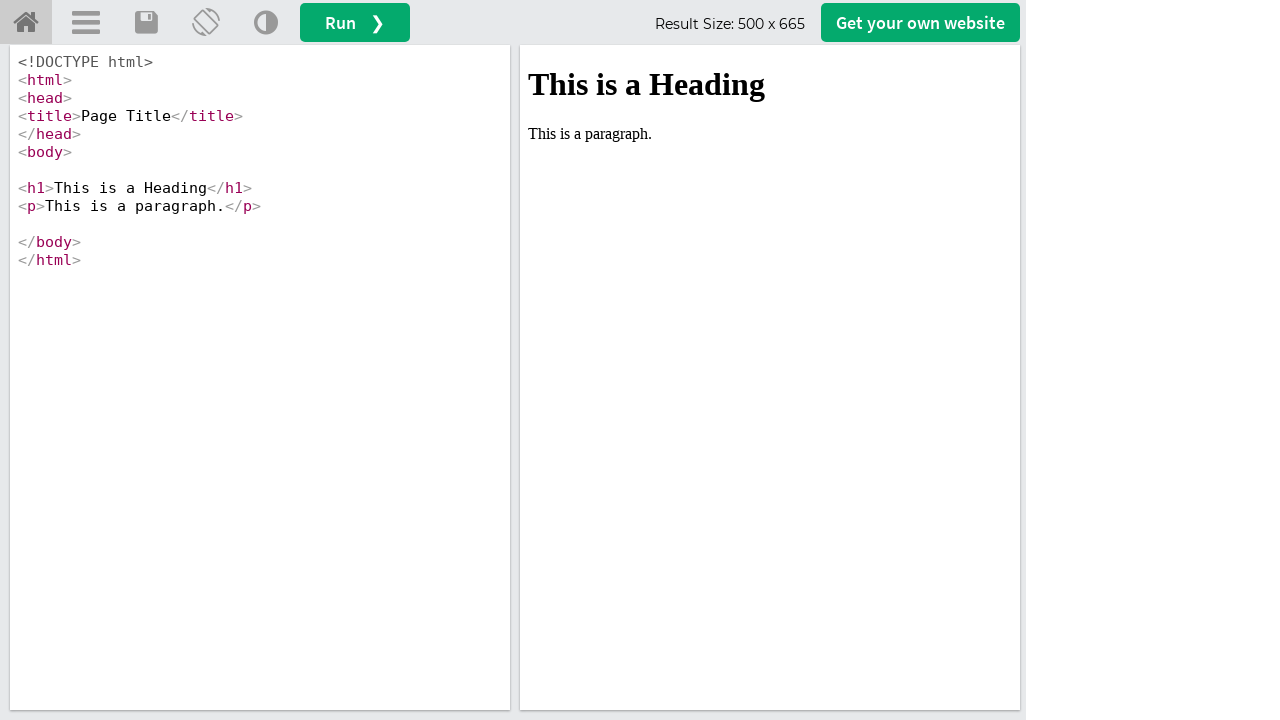

Located iframe element with ID 'iframeResult'
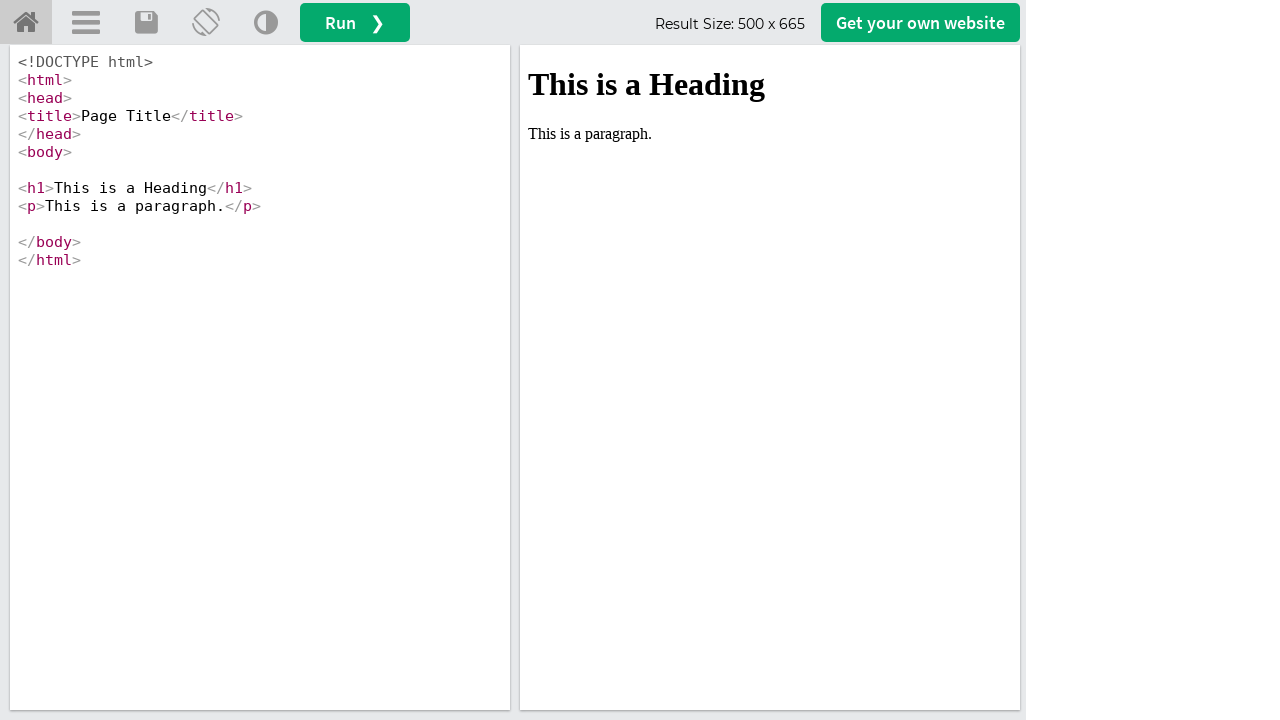

Located h1 header element inside the iframe
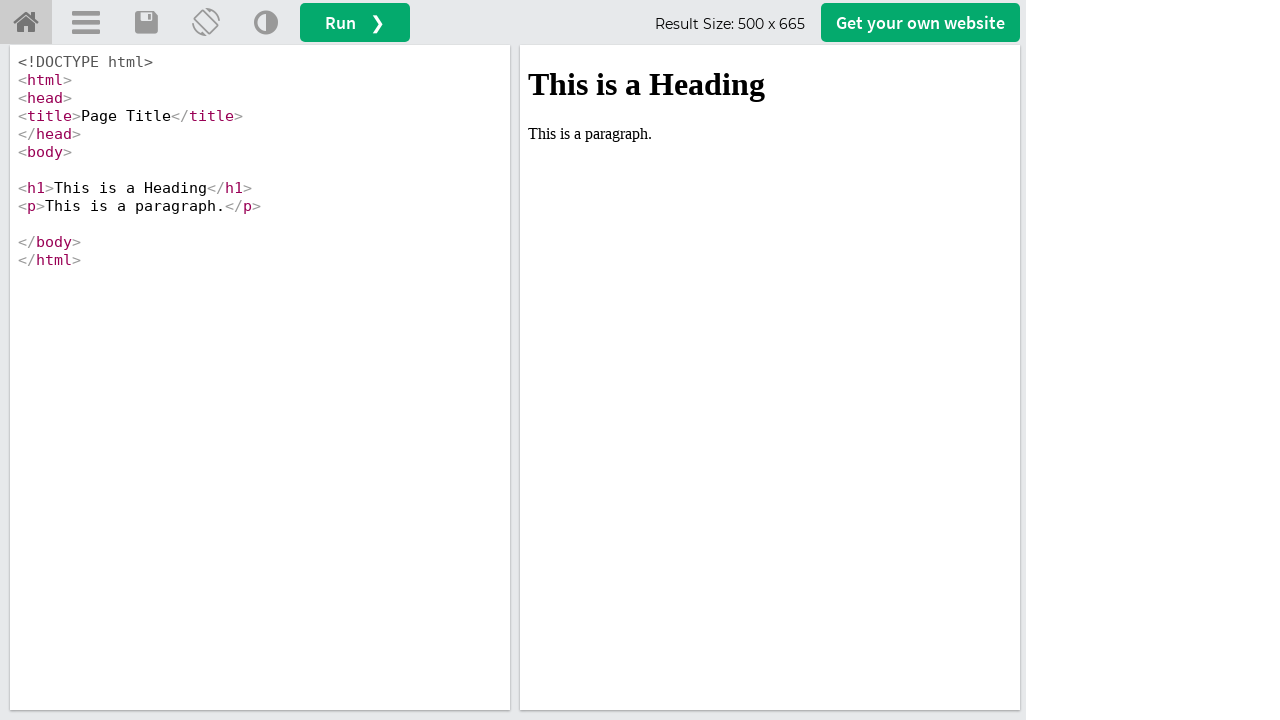

Header element became visible and ready
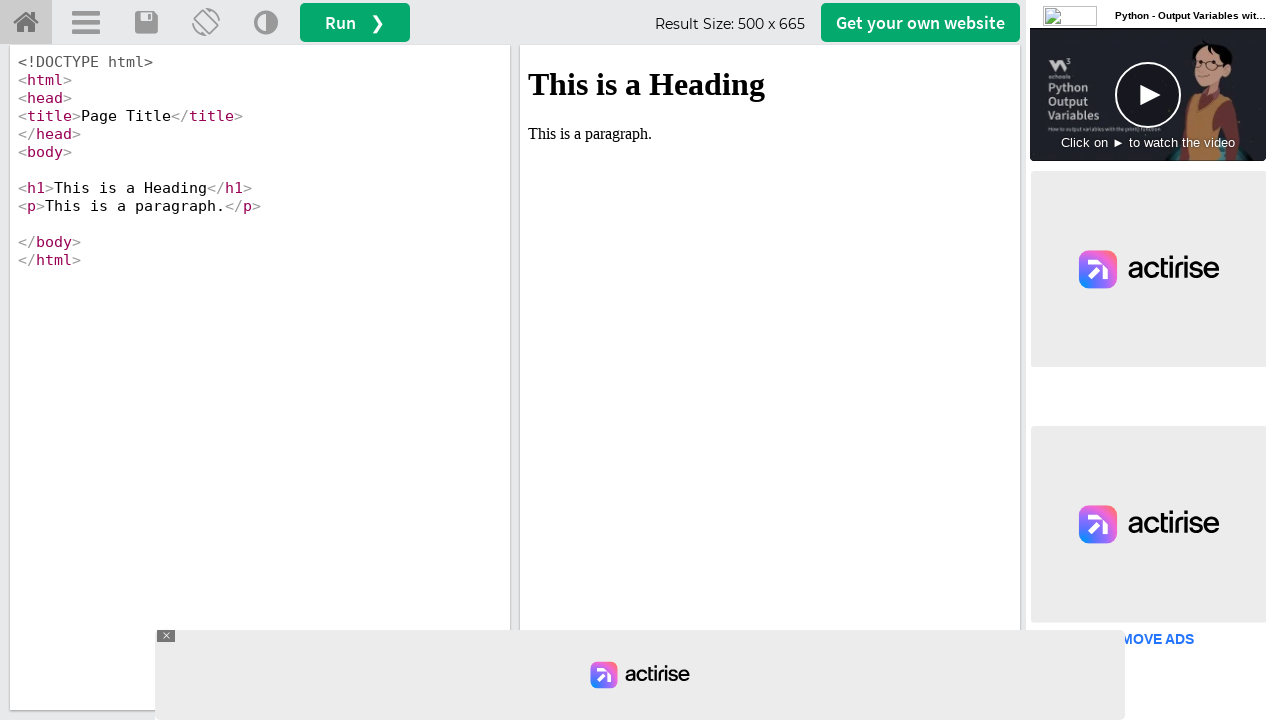

Extracted header text content: 'This is a Heading'
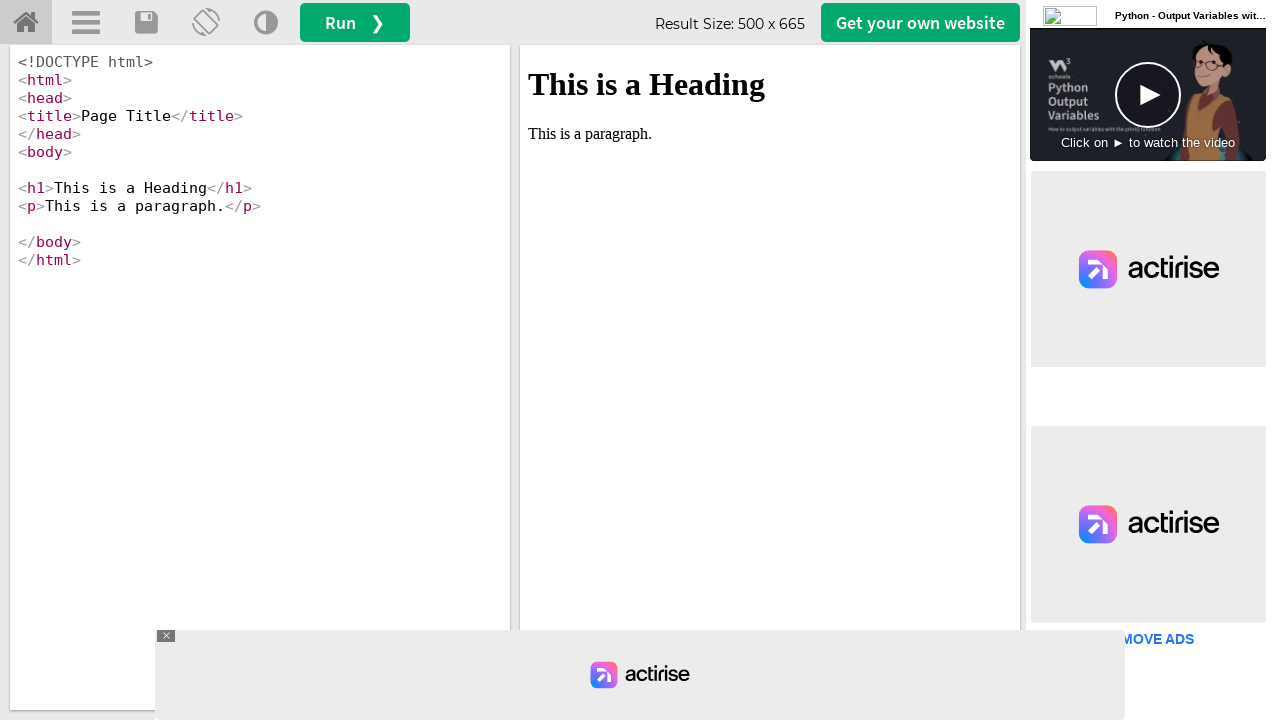

Verified header text matches expected value: 'This is a Heading'
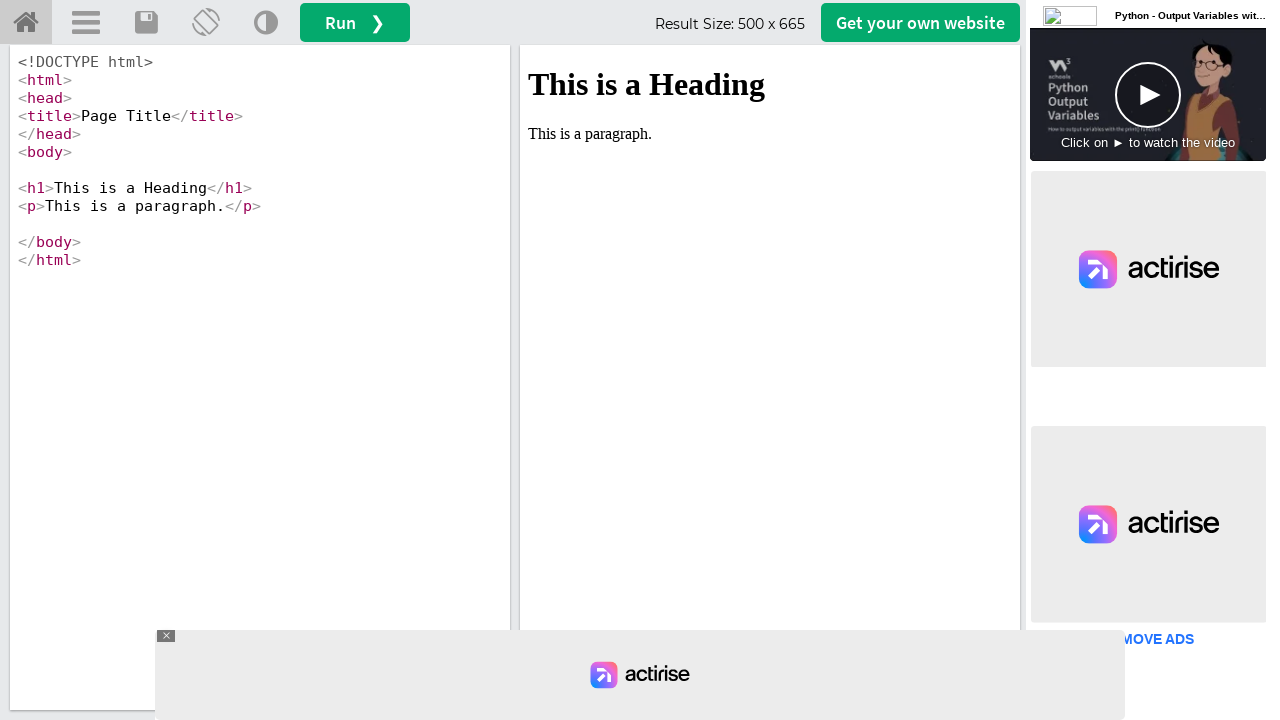

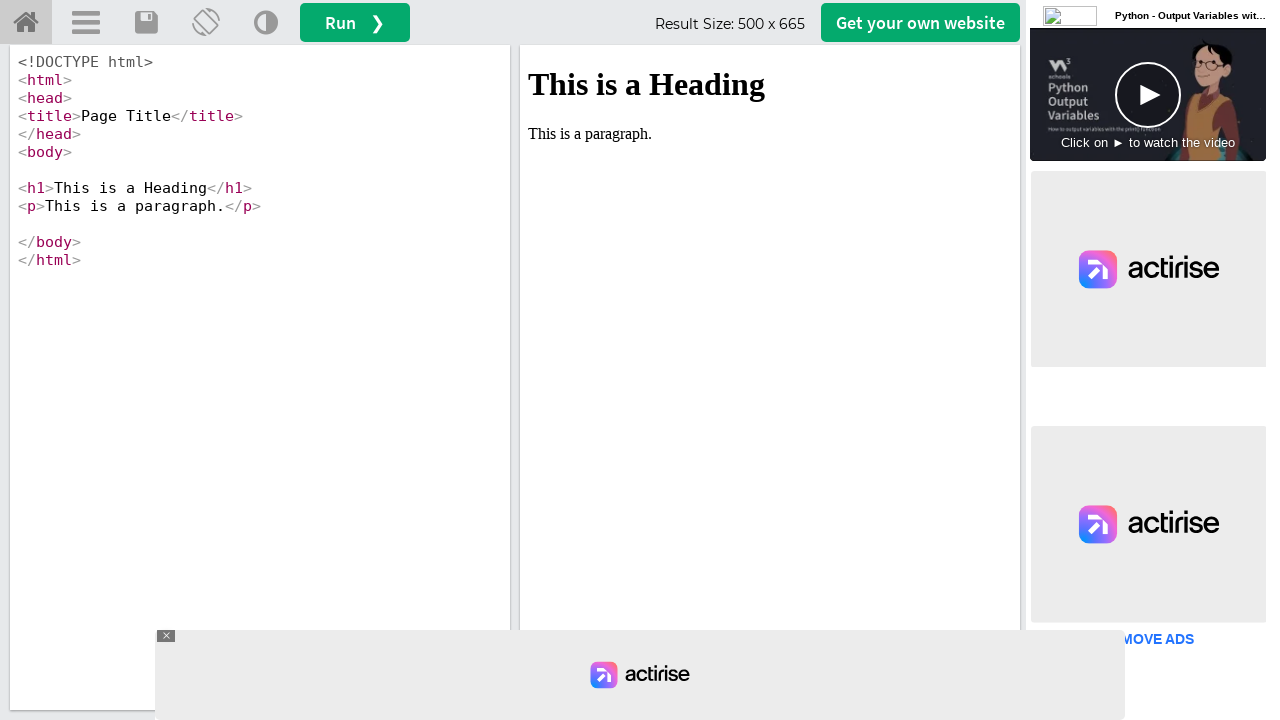